Tests clicking multiple dynamic buttons on a test page in sequence.

Starting URL: https://testpages.herokuapp.com/styled/dynamic-buttons-simple.html

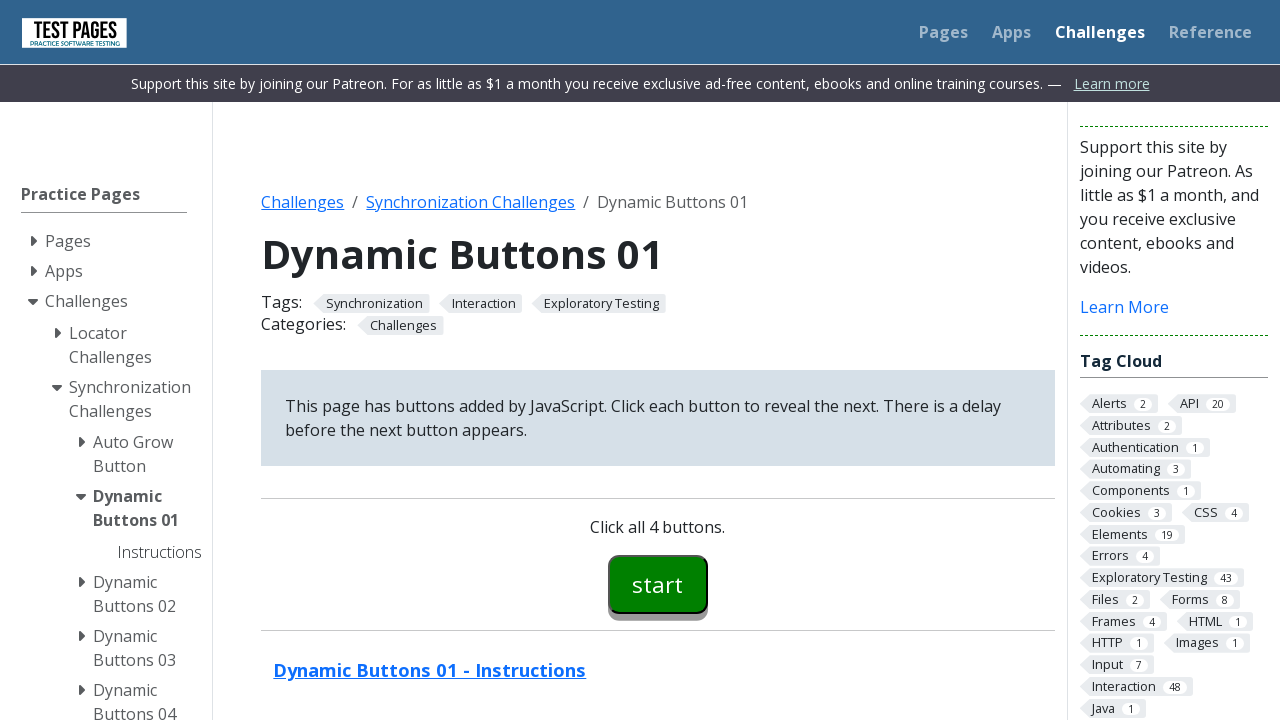

Navigated to dynamic buttons test page
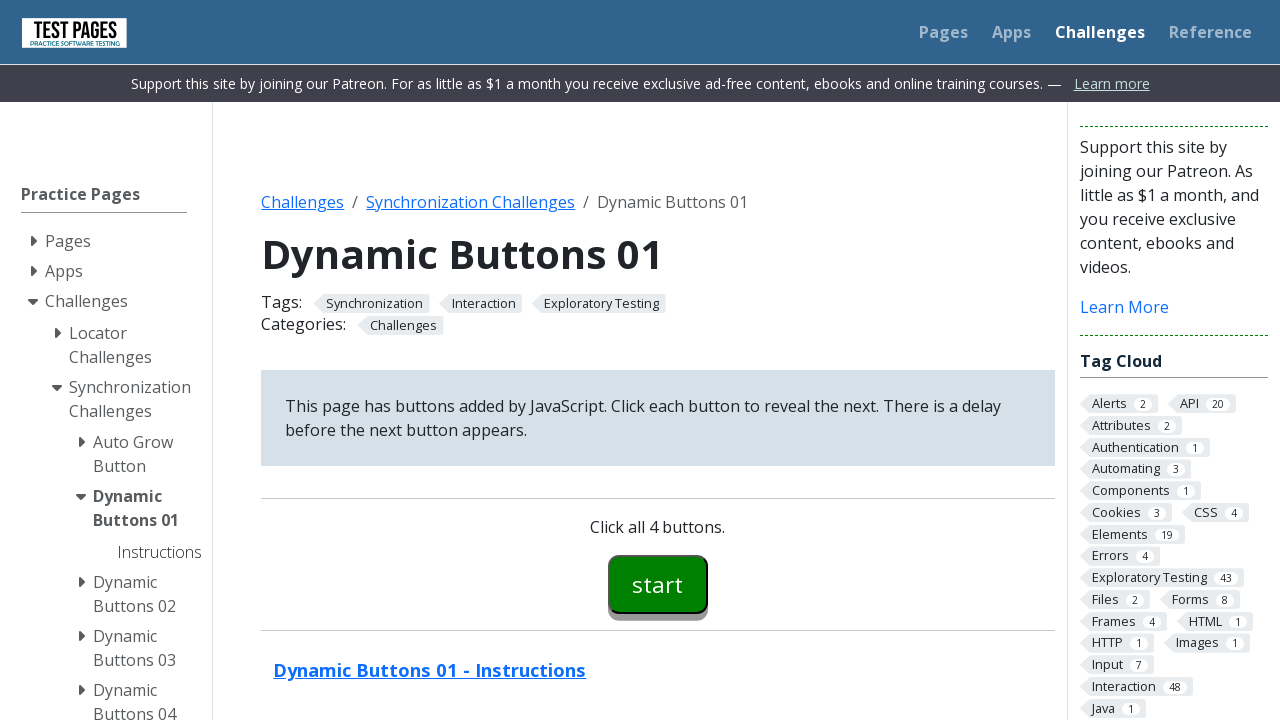

Clicked button 00 at (658, 584) on #button00
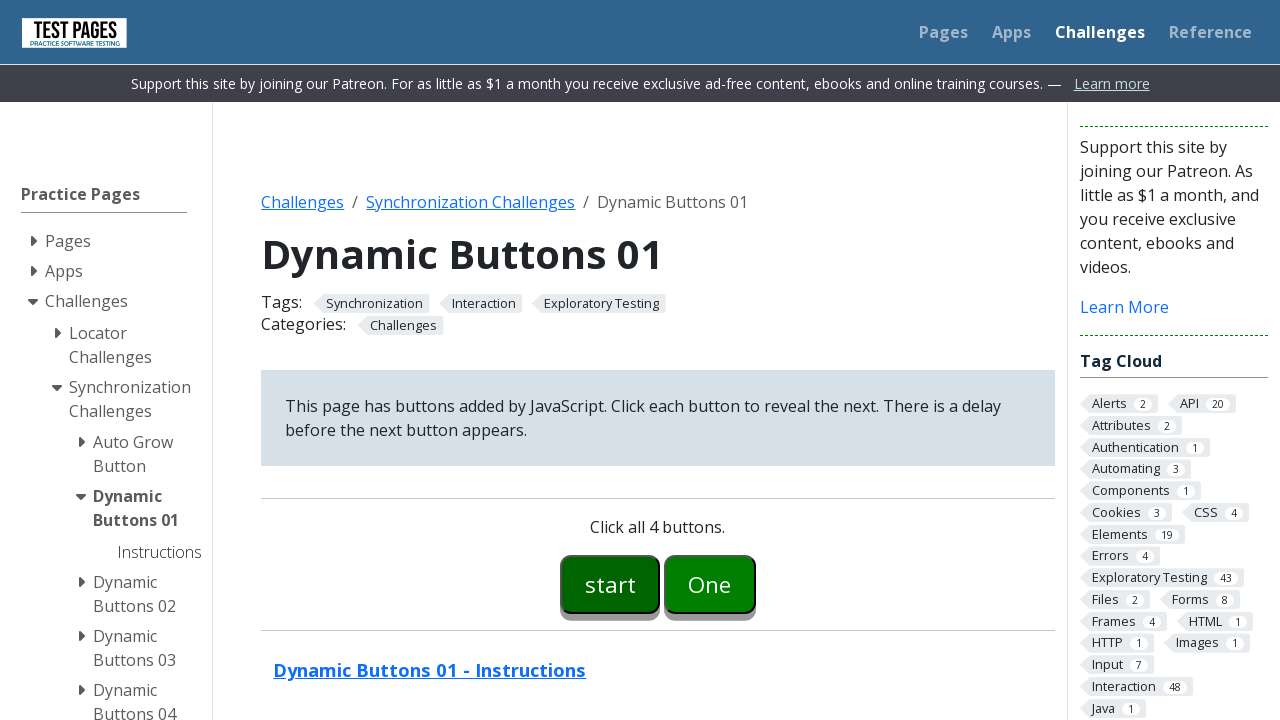

Clicked button 01 at (710, 584) on #button01
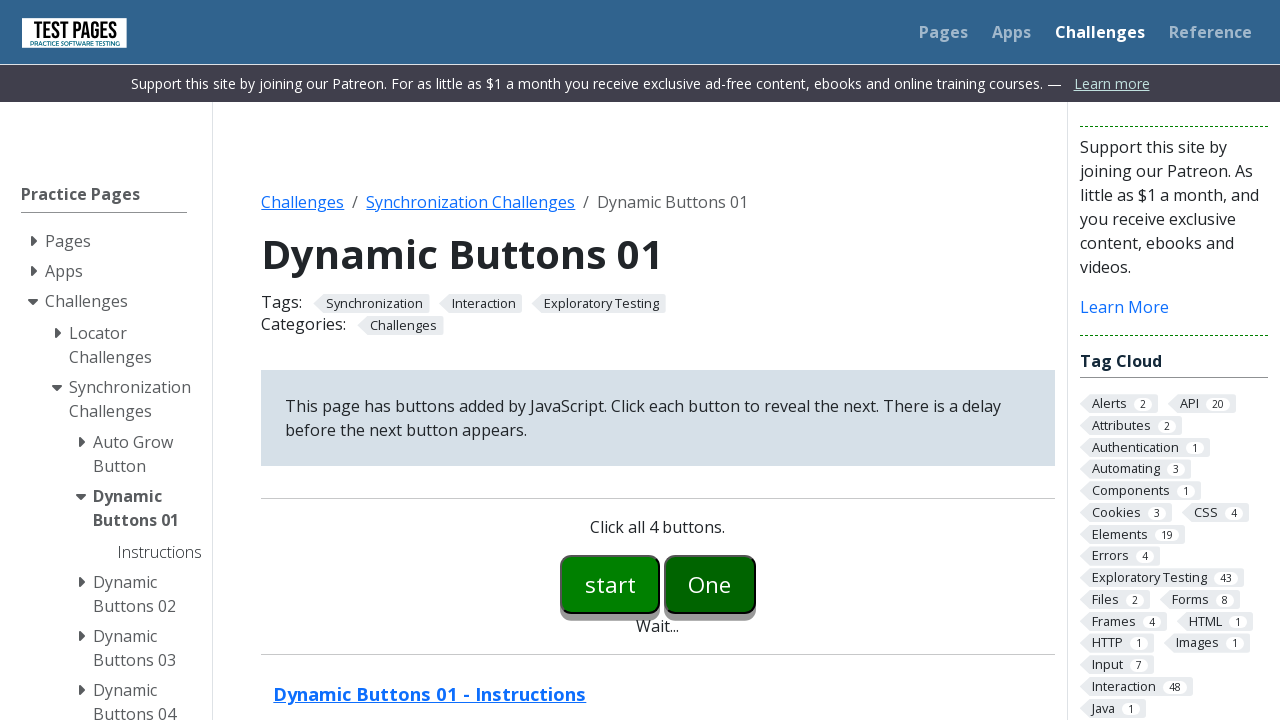

Clicked button 02 at (756, 584) on #button02
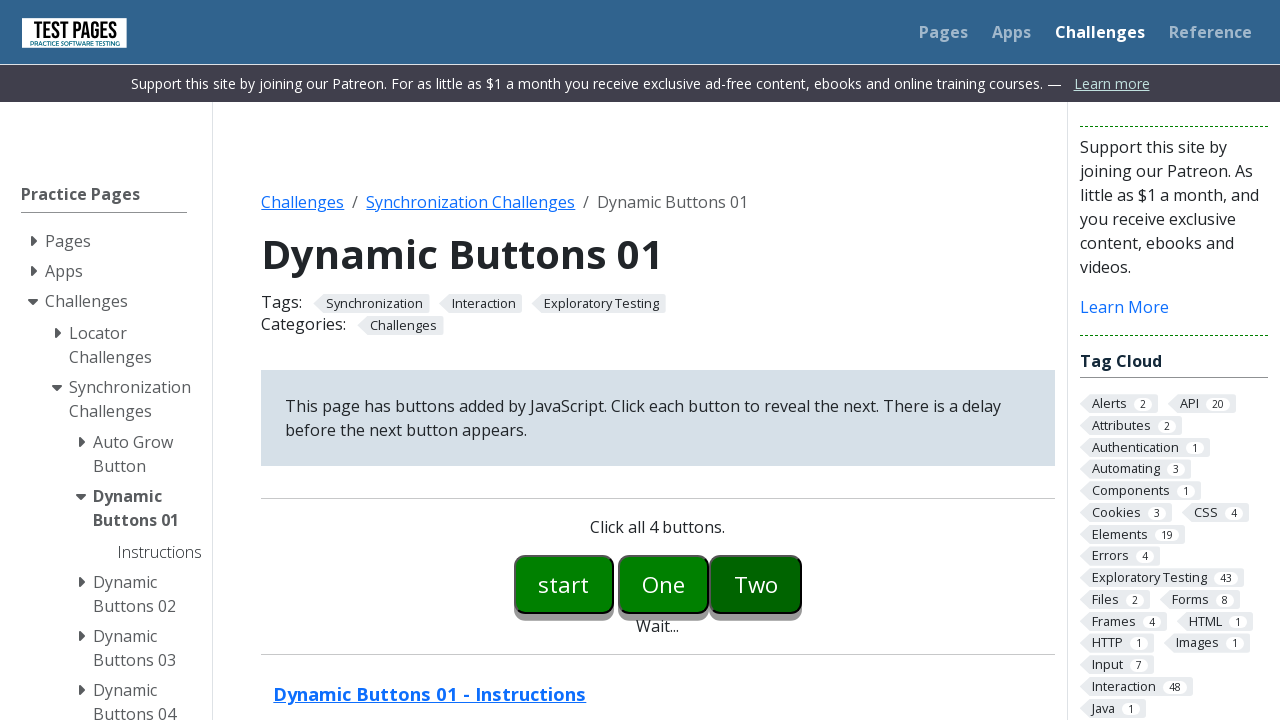

Clicked button 03 at (802, 584) on #button03
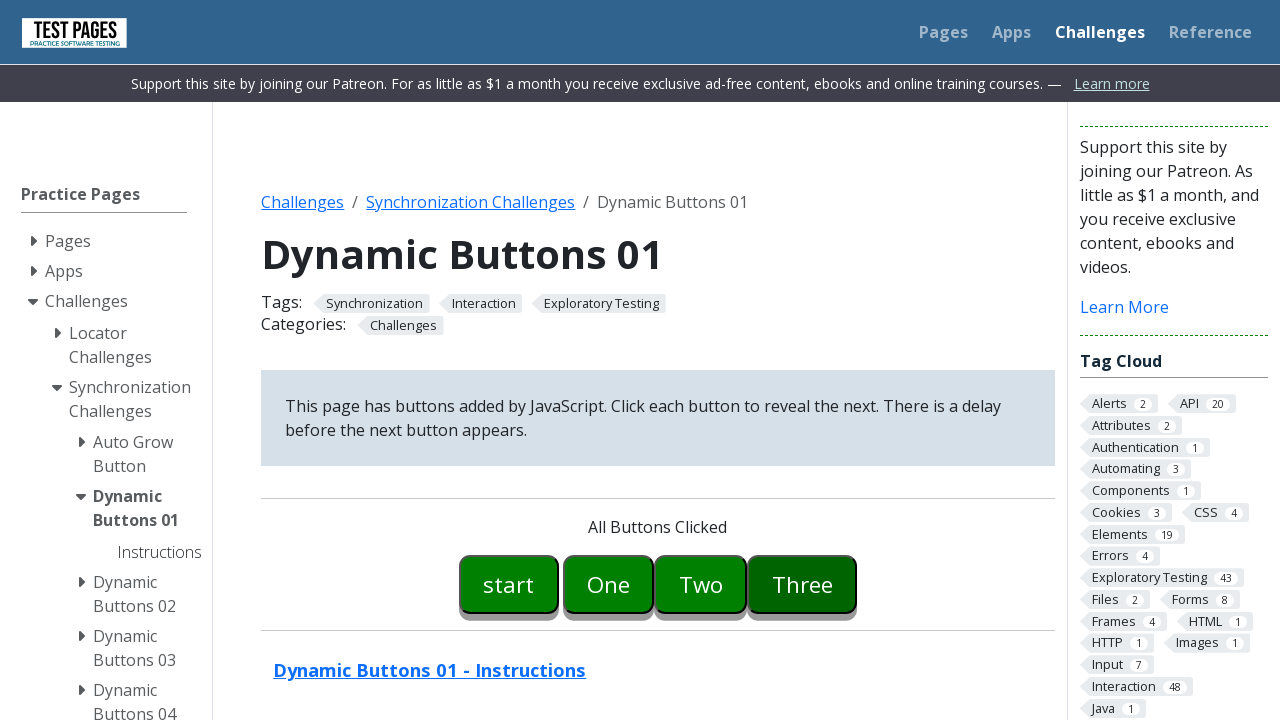

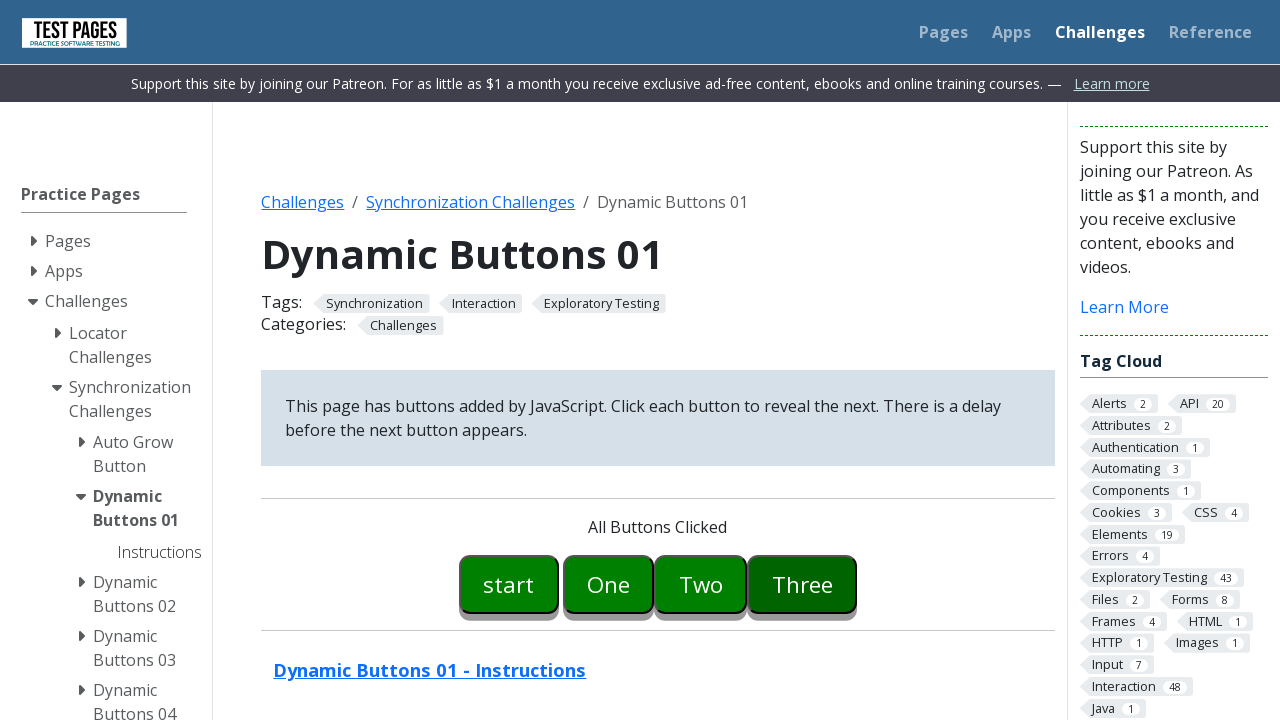